Tests navigation to the My Account page by clicking the My Account link and verifying the page title changes appropriately.

Starting URL: https://alchemy.hguy.co/lms

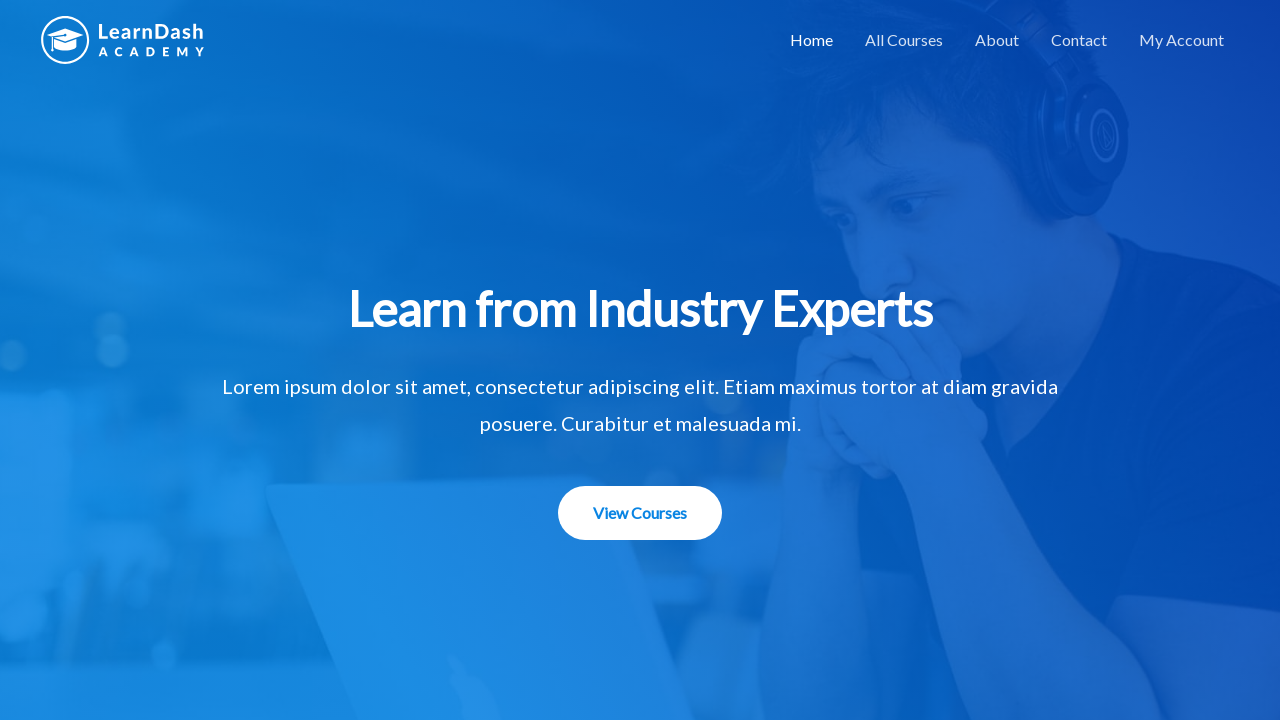

Clicked on 'My Account' link at (1182, 40) on xpath=//a[contains(text(),'My Account')]
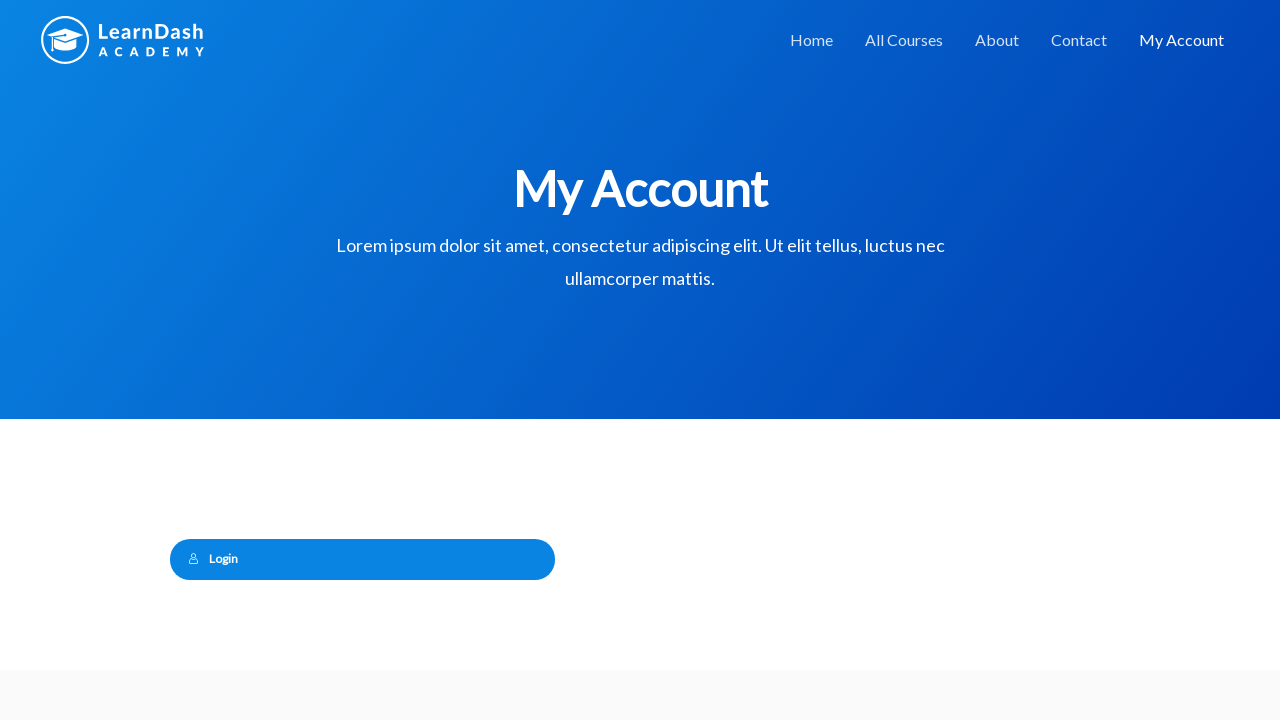

Page navigation completed and DOM content loaded
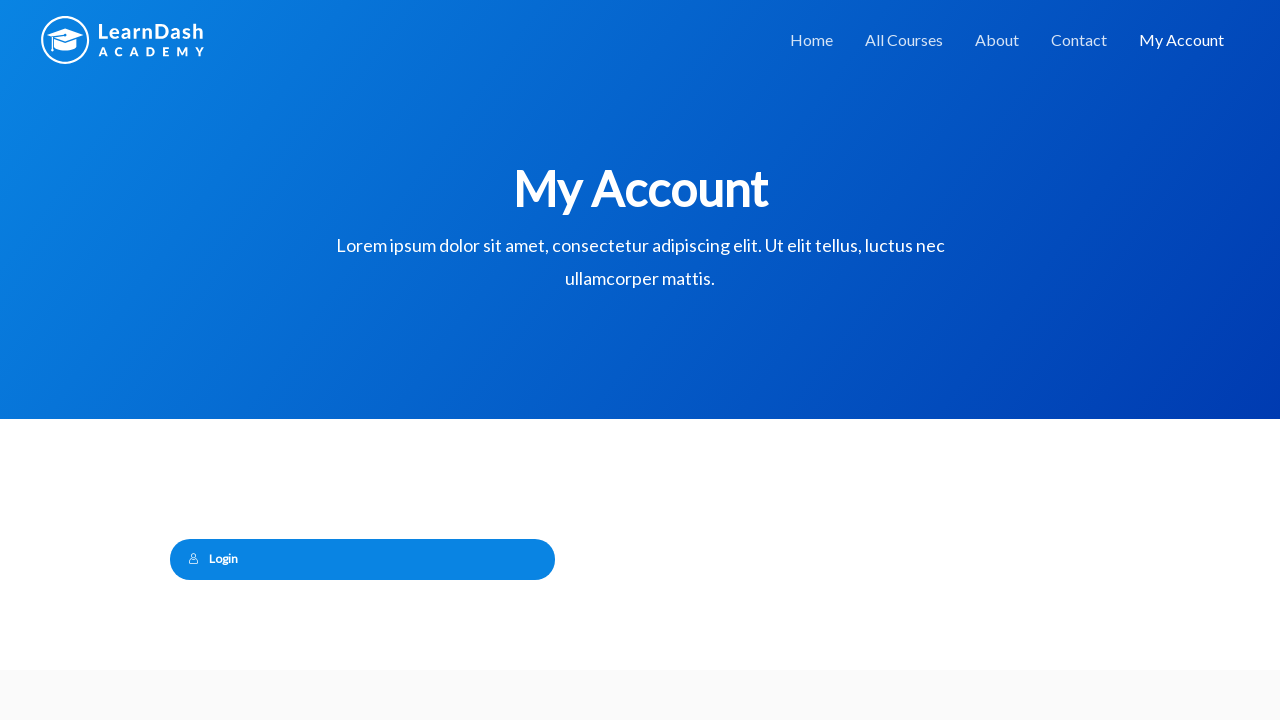

Verified page title is 'My Account – Alchemy LMS'
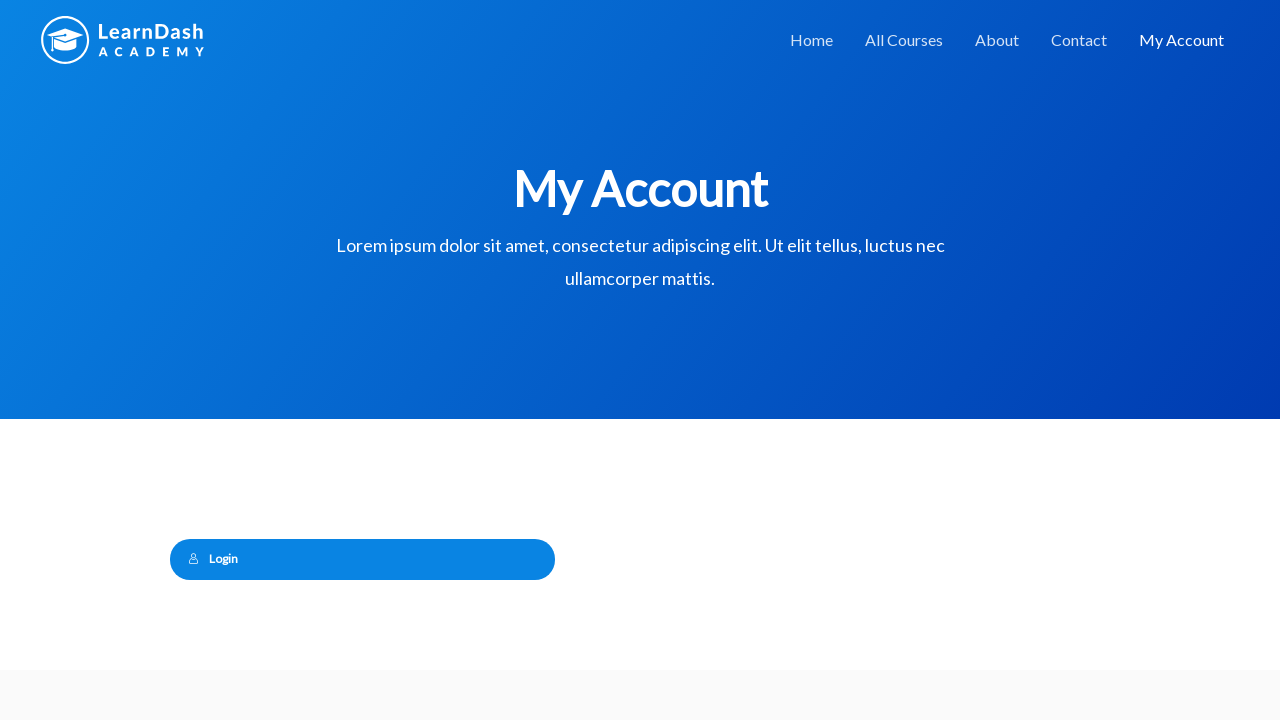

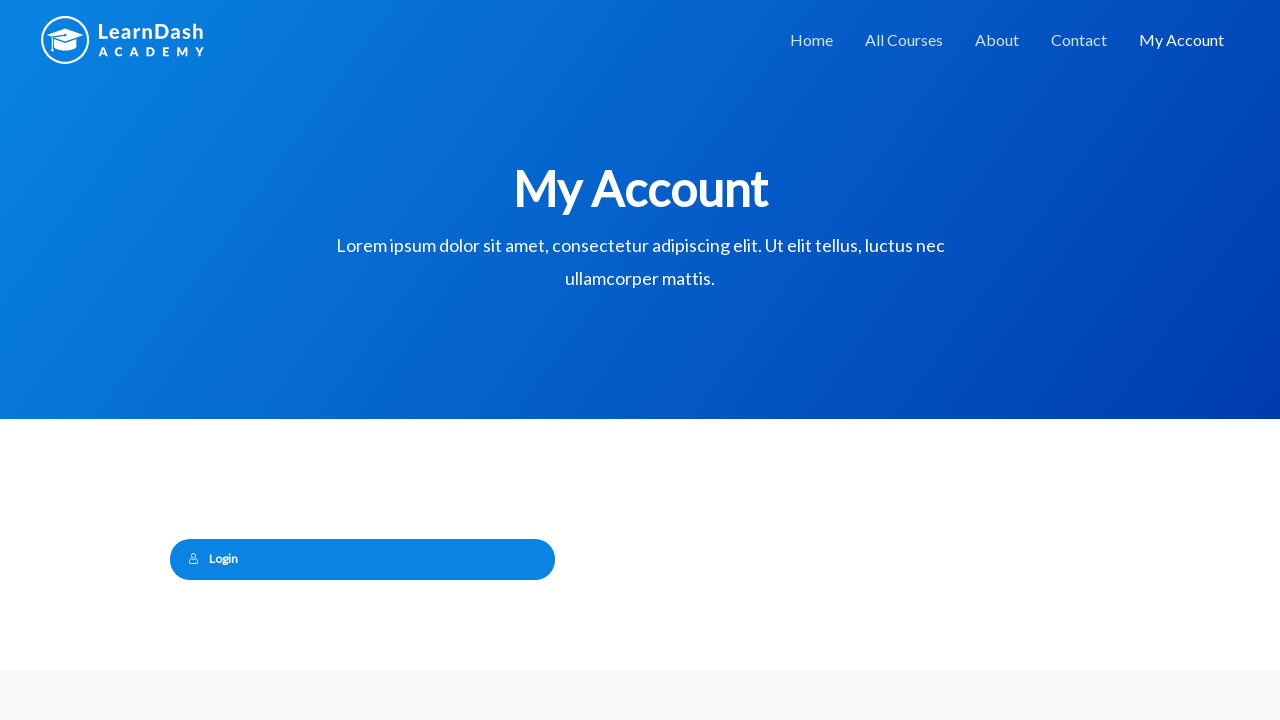